Tests drag and drop functionality on jQuery UI demo page by dragging an element and dropping it onto a target element

Starting URL: https://jqueryui.com/droppable/

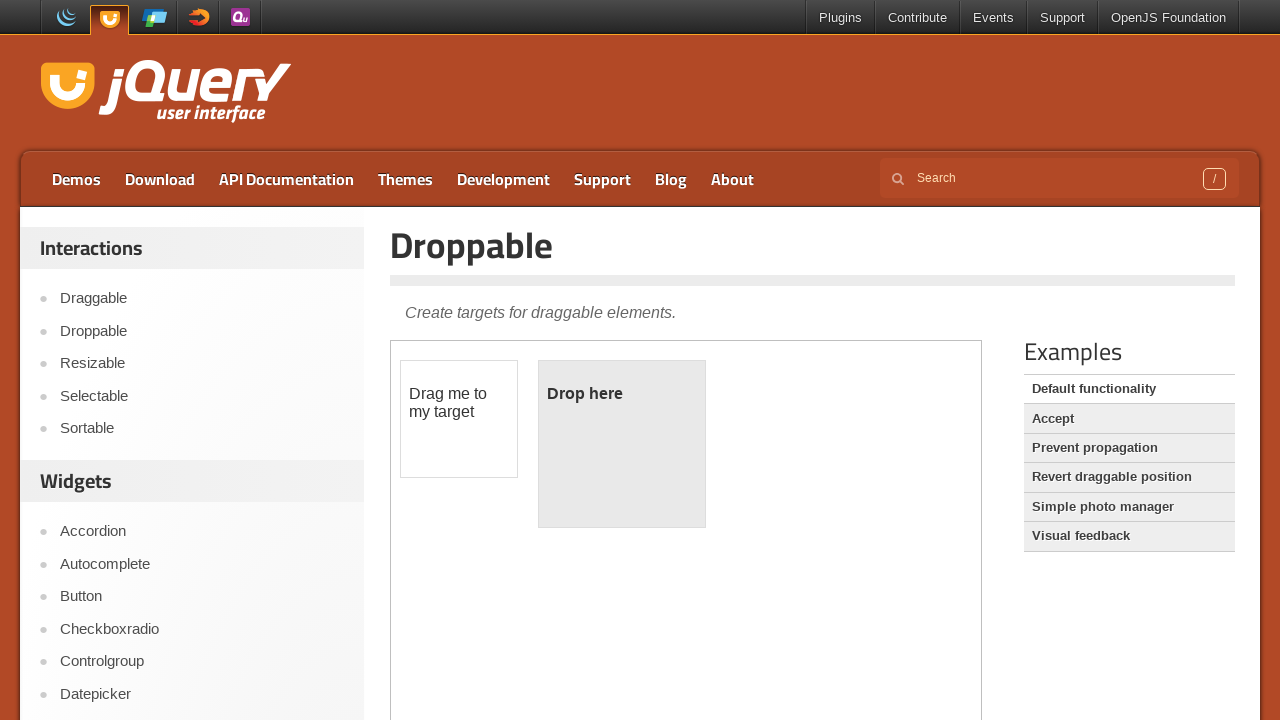

Navigated to jQuery UI droppable demo page
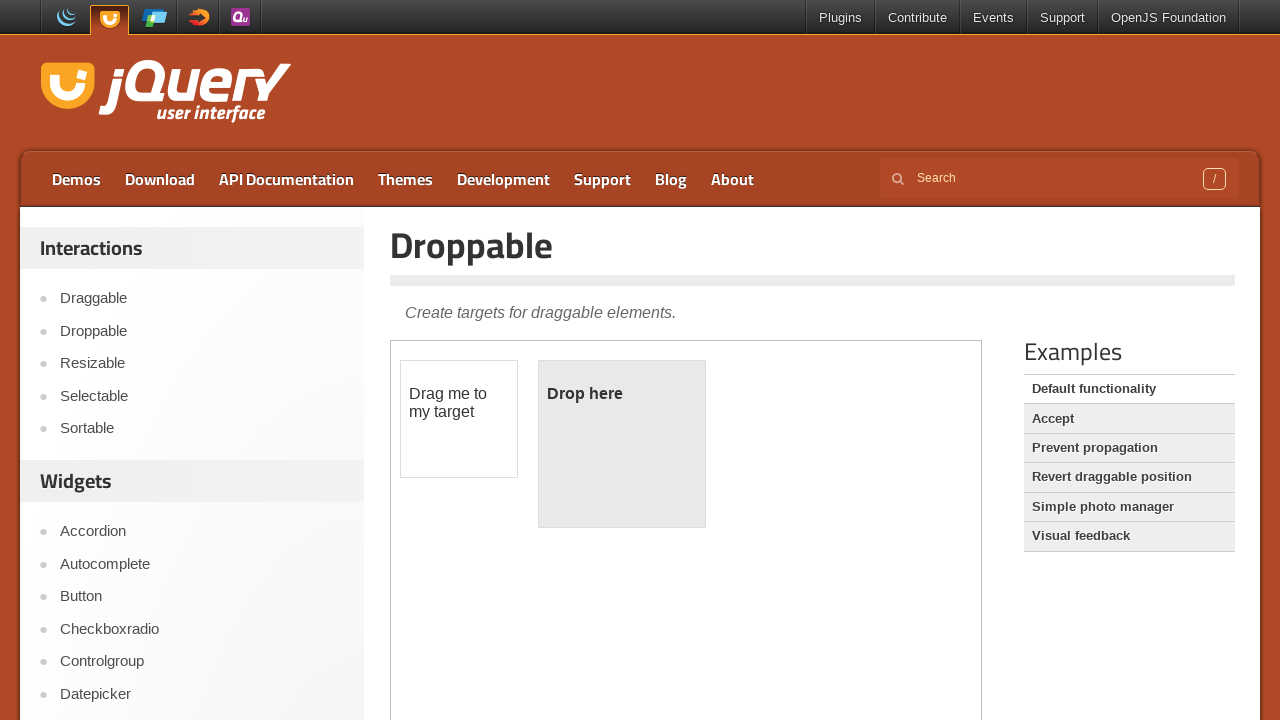

Located the demo iframe
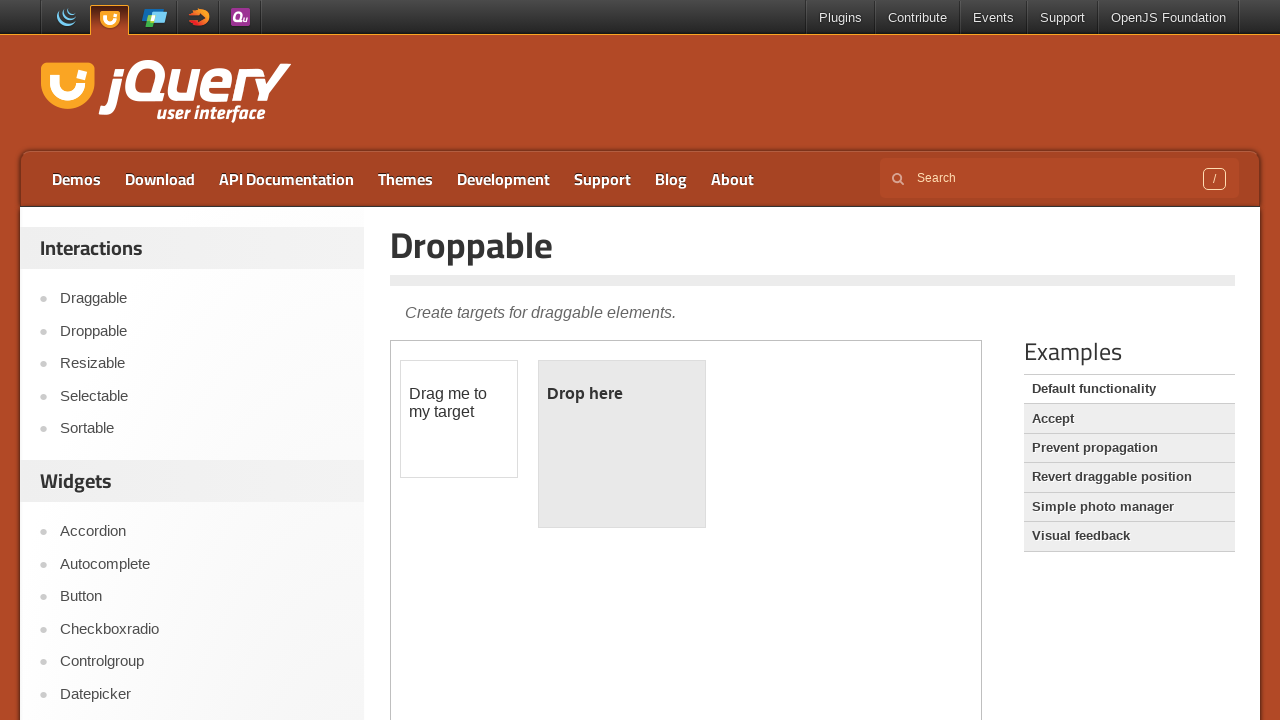

Located the draggable element
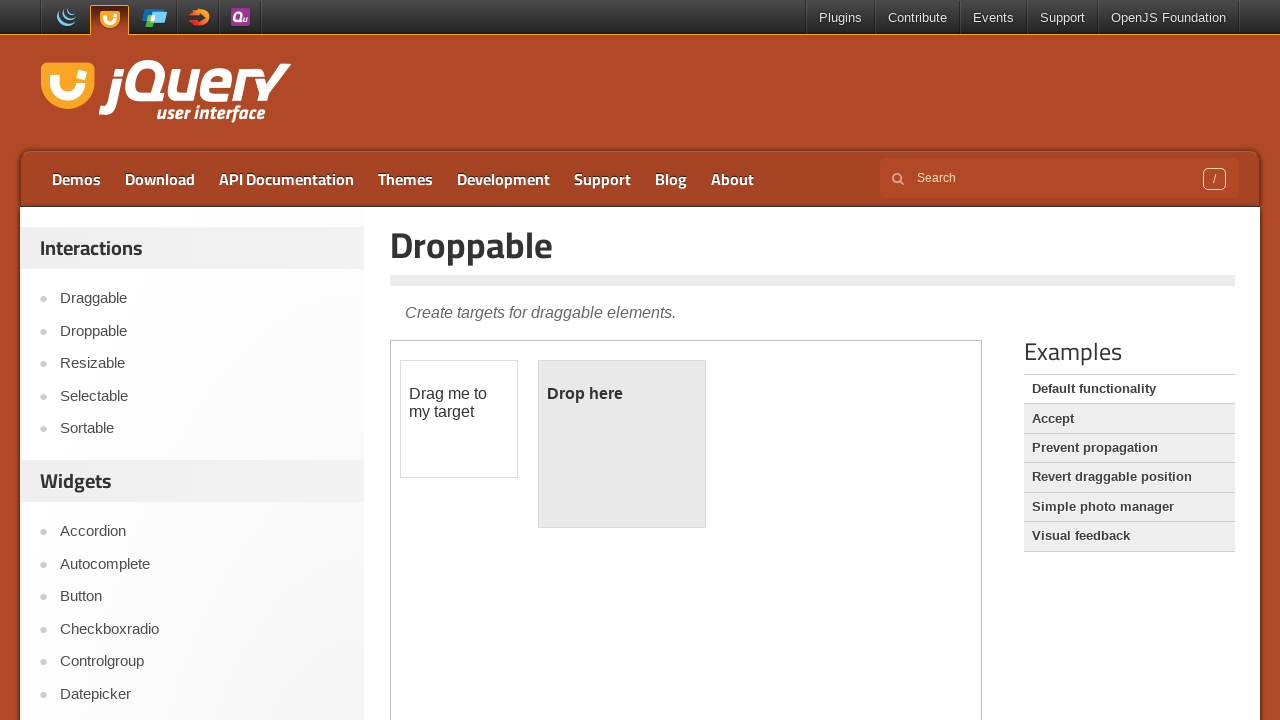

Located the droppable target element
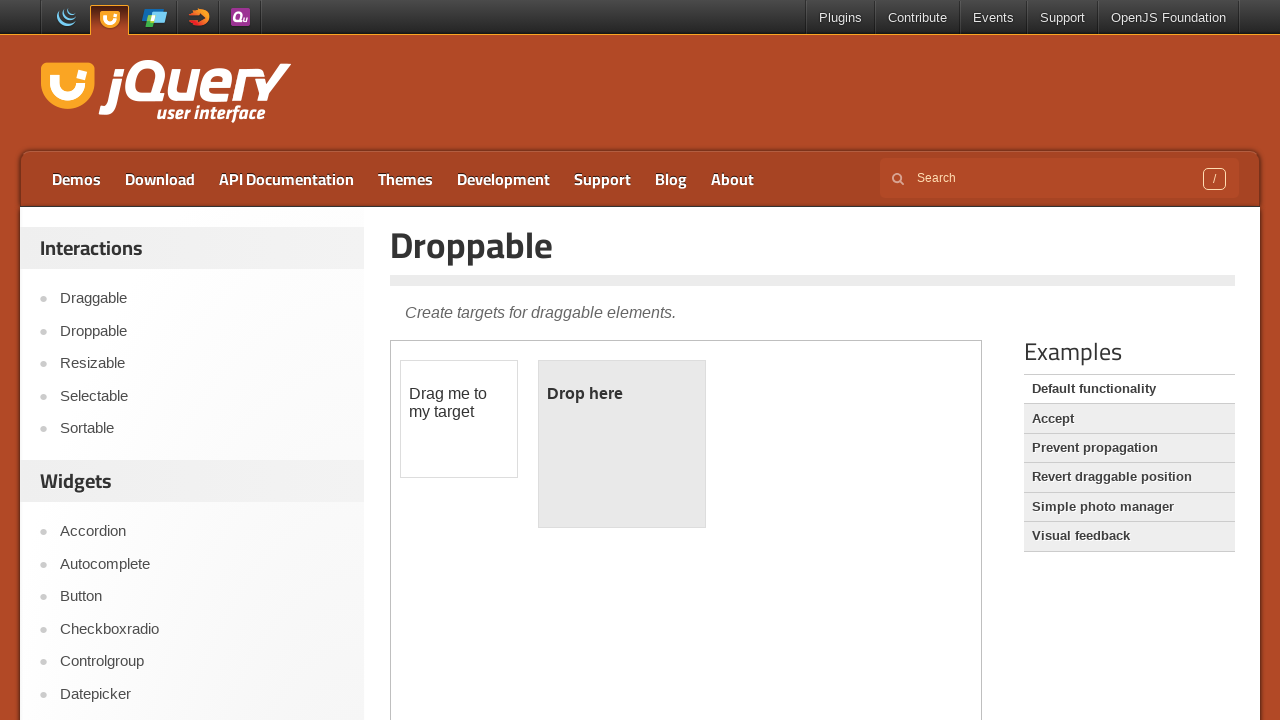

Dragged the draggable element and dropped it onto the droppable target at (622, 444)
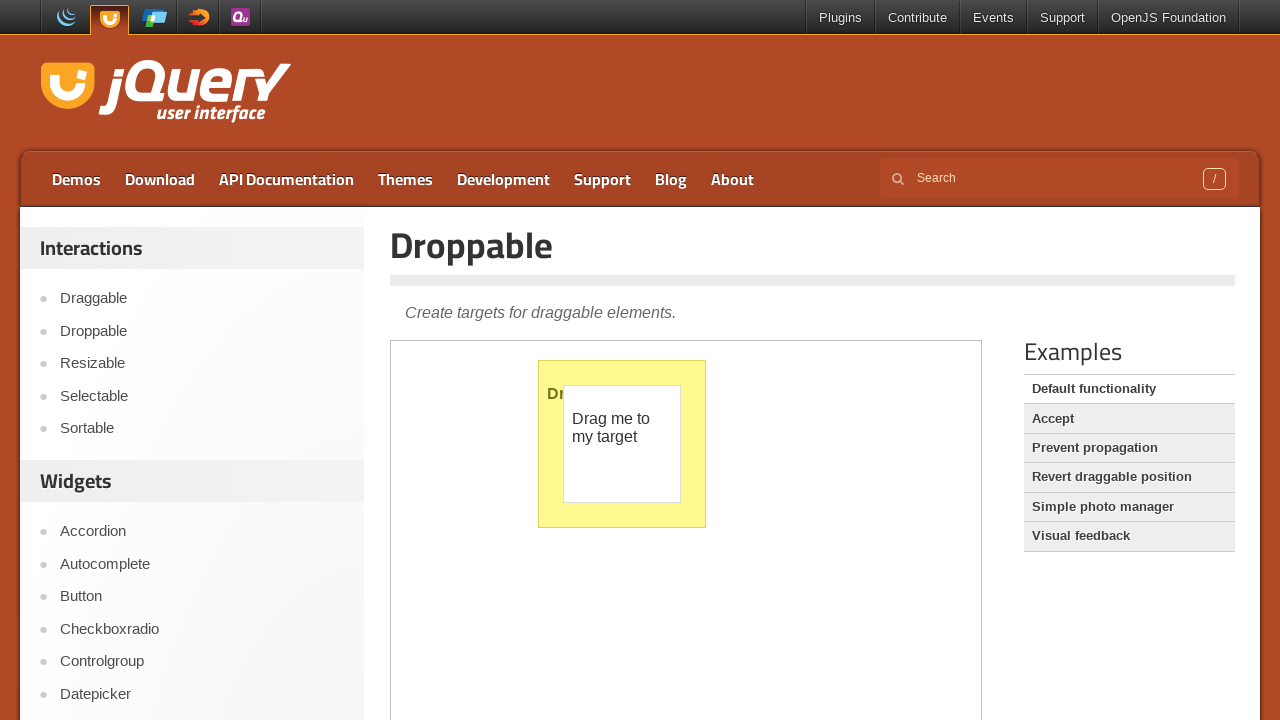

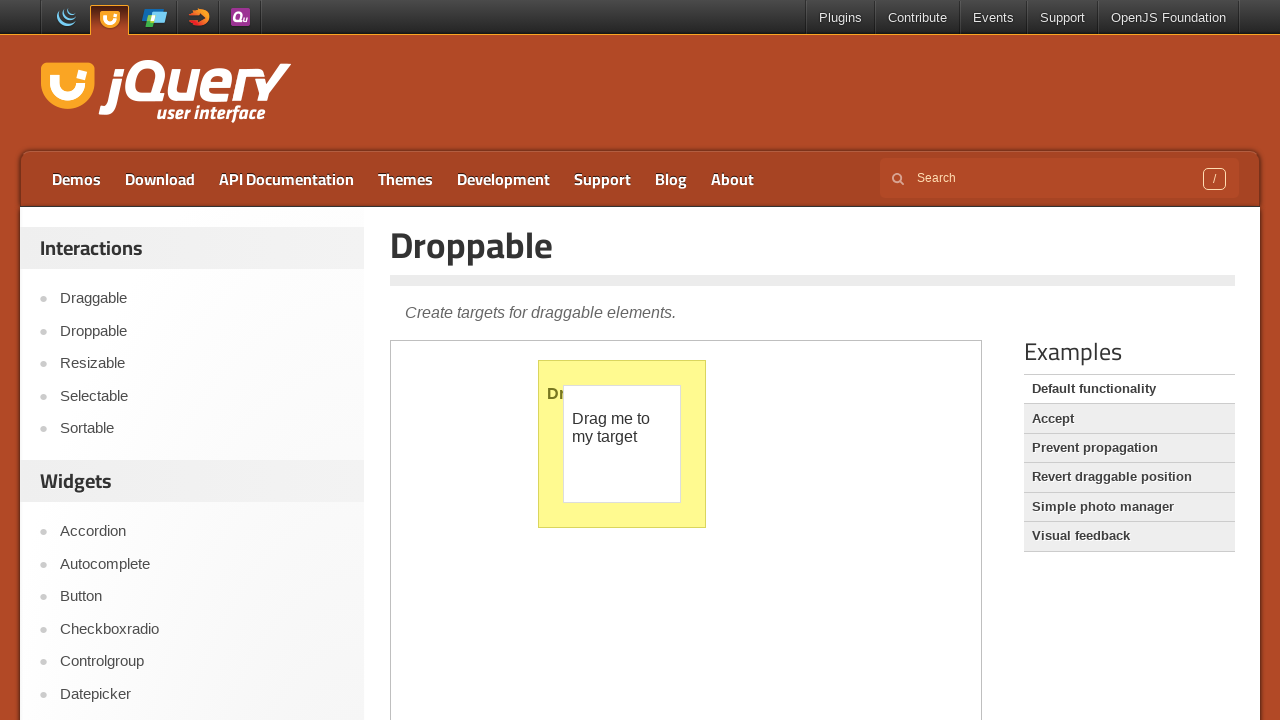